Tests selenium detection by filling form fields with tokens and clicking test button to verify detection bypass

Starting URL: https://hmaker.github.io/selenium-detector/

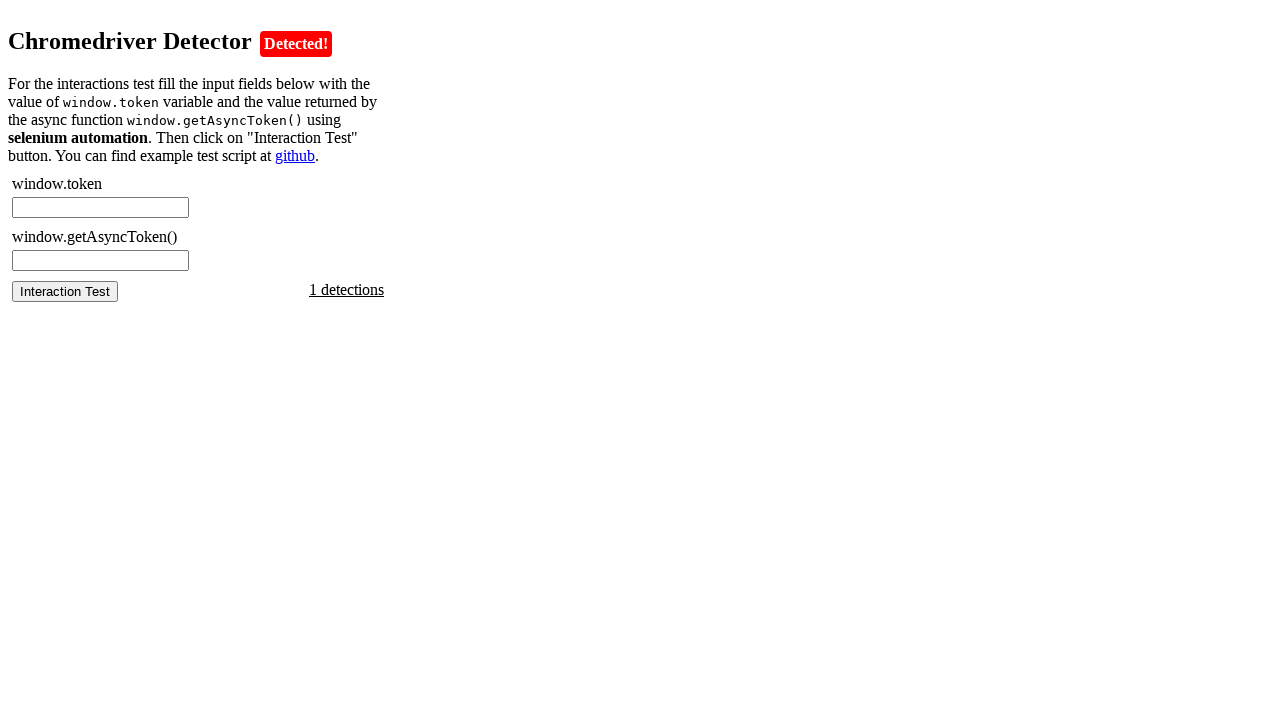

Retrieved token value from window object
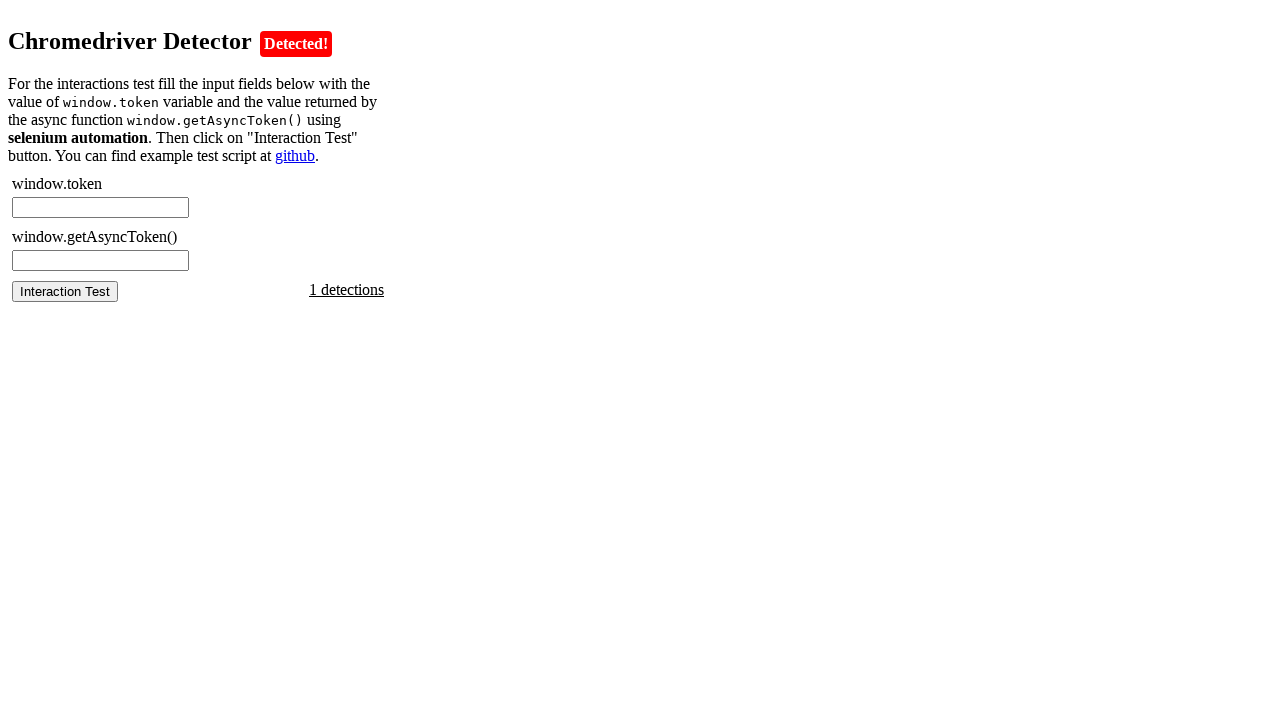

Filled chromedriver-token field with token value on #chromedriver-token
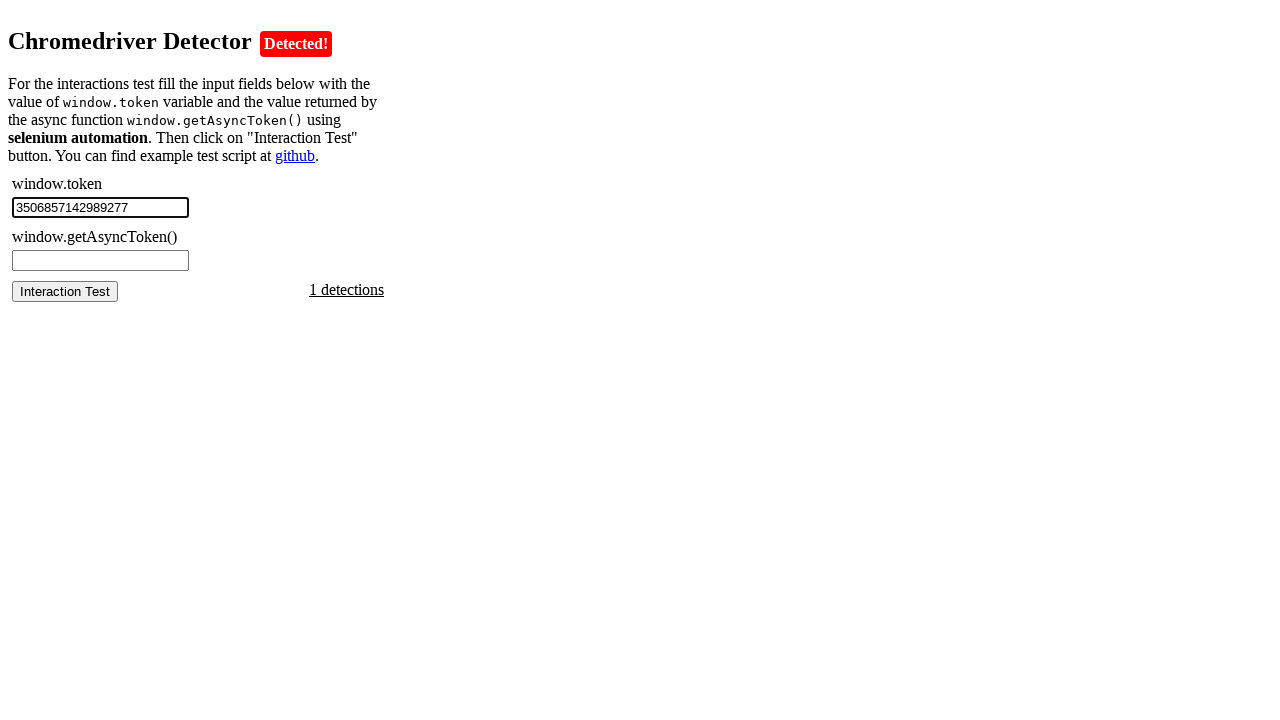

Retrieved async token from window.getAsyncToken()
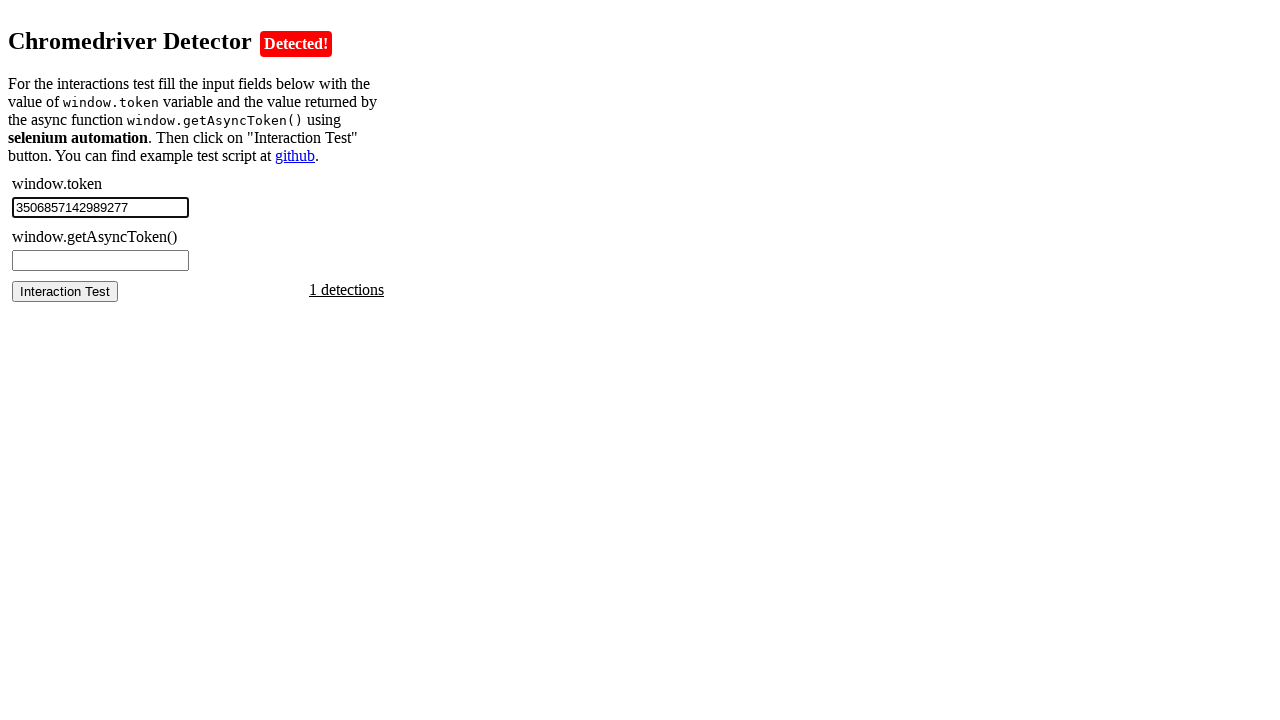

Filled chromedriver-asynctoken field with async token value on #chromedriver-asynctoken
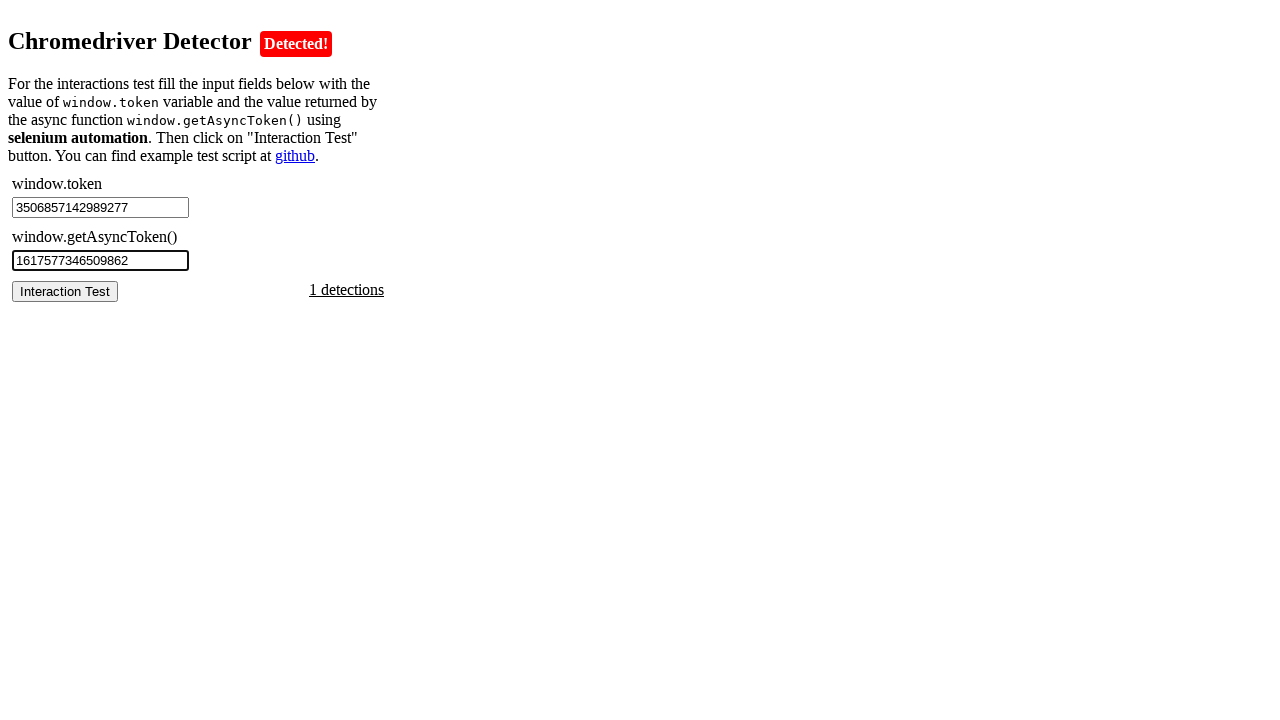

Clicked test button to verify selenium detection bypass at (65, 291) on #chromedriver-test
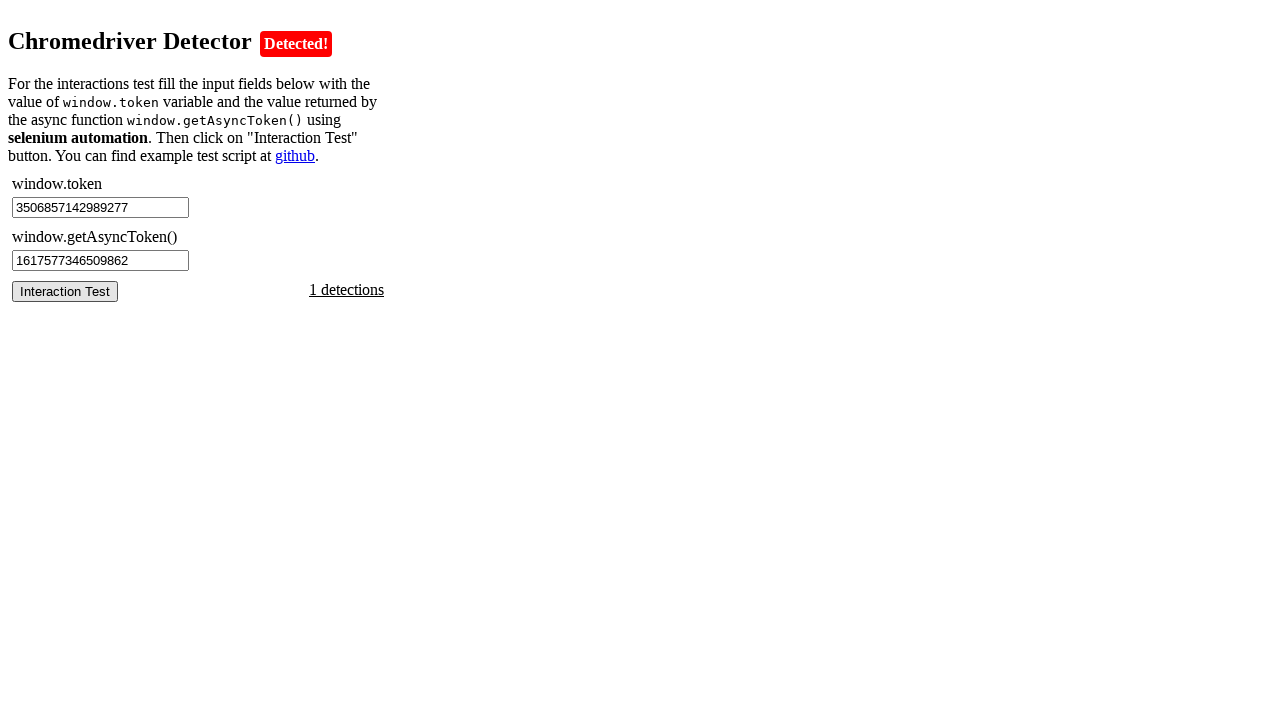

Test result container appeared
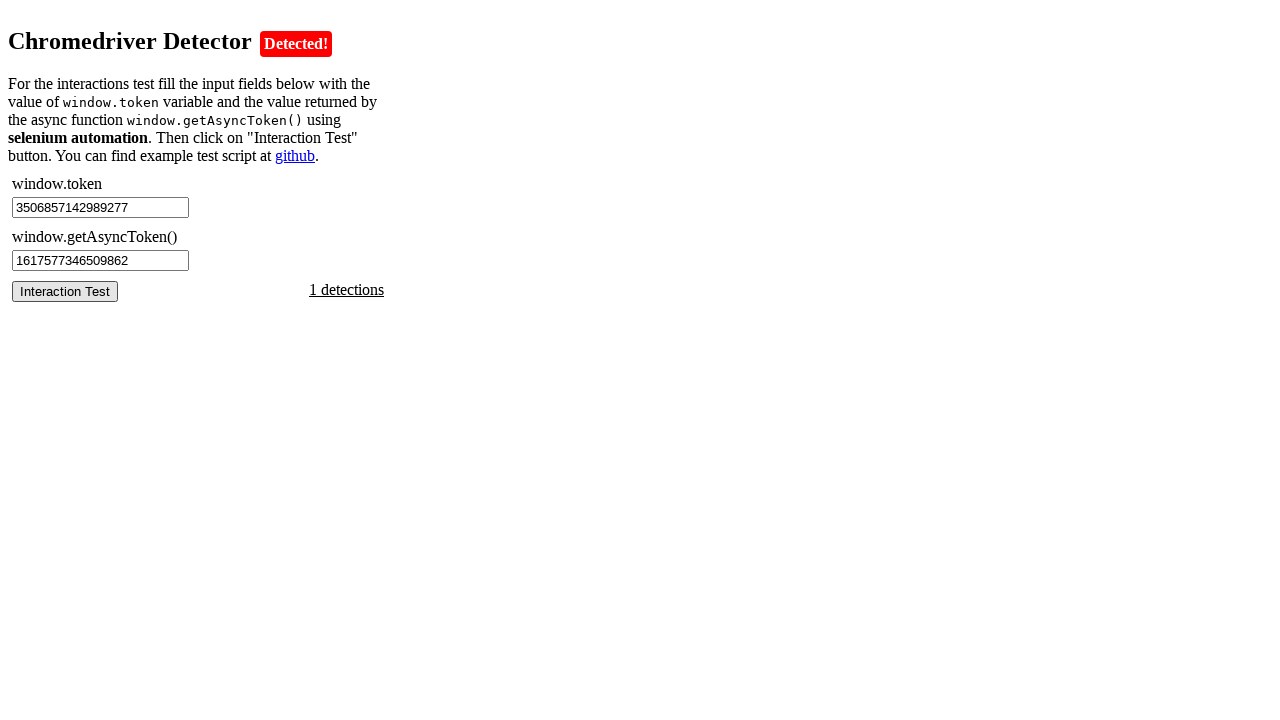

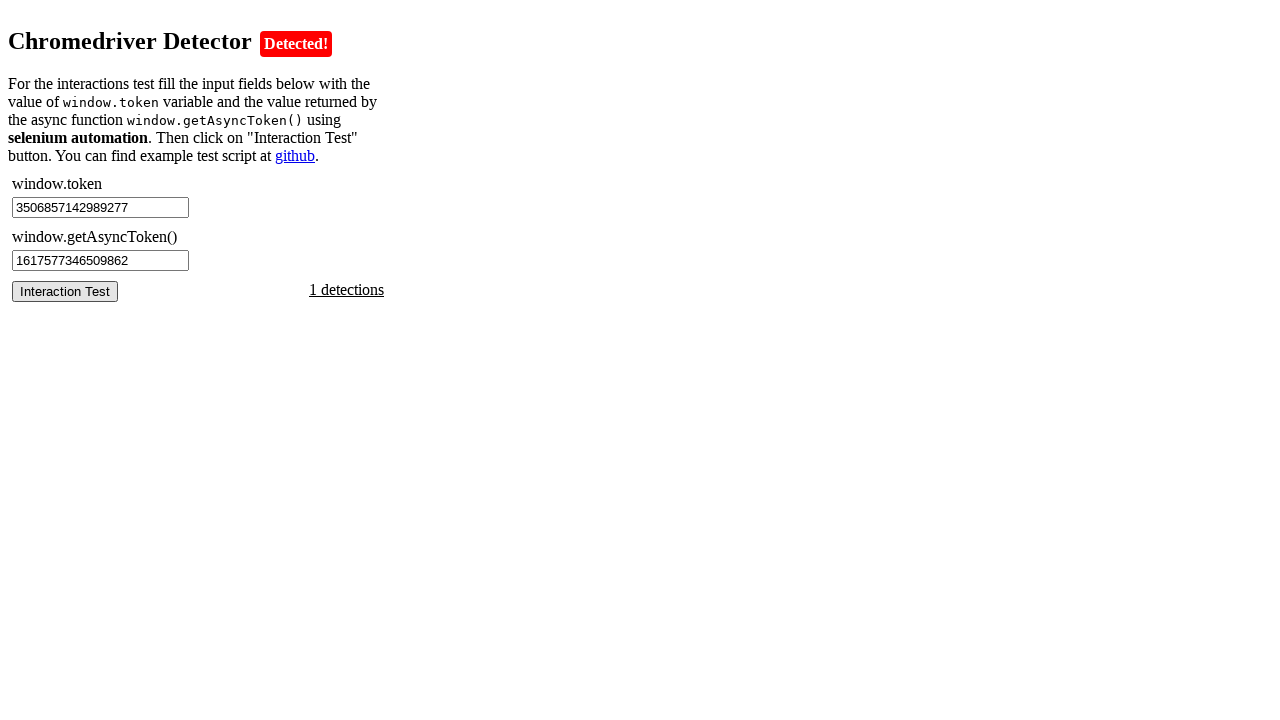